Navigates to Douban Movies homepage and waits for the page to load completely

Starting URL: https://movie.douban.com/

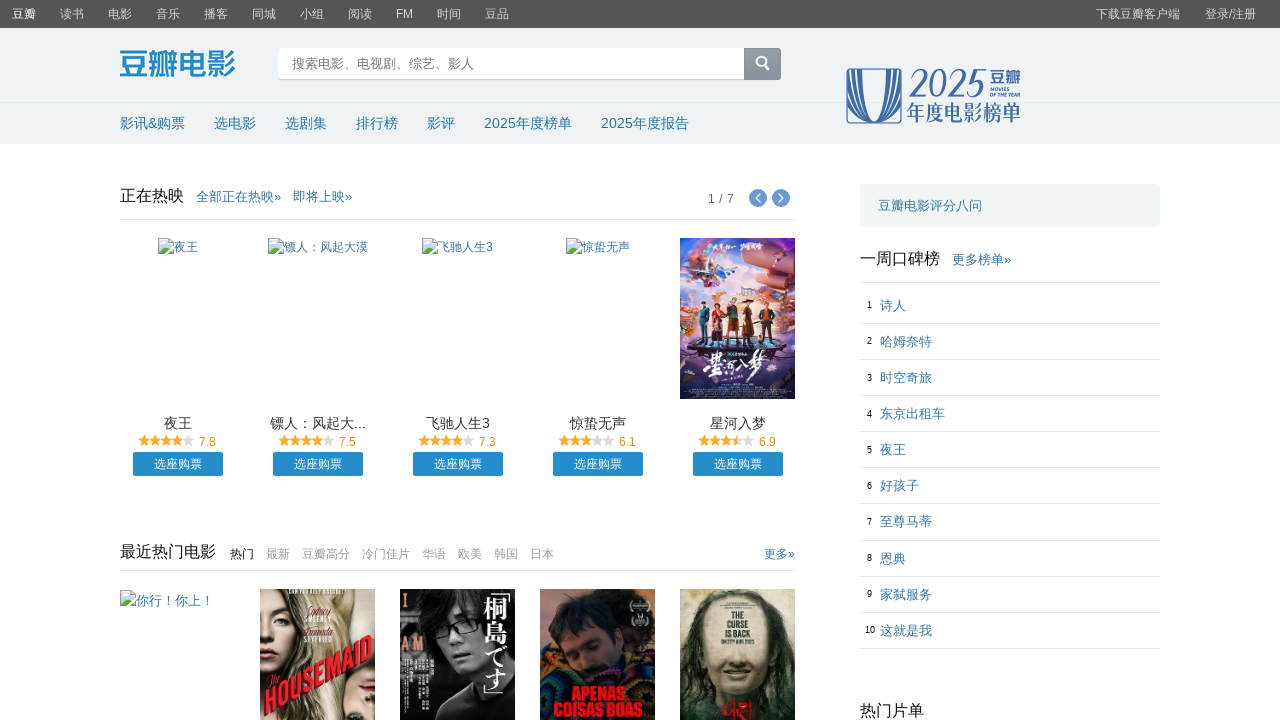

Navigated to Douban Movies homepage
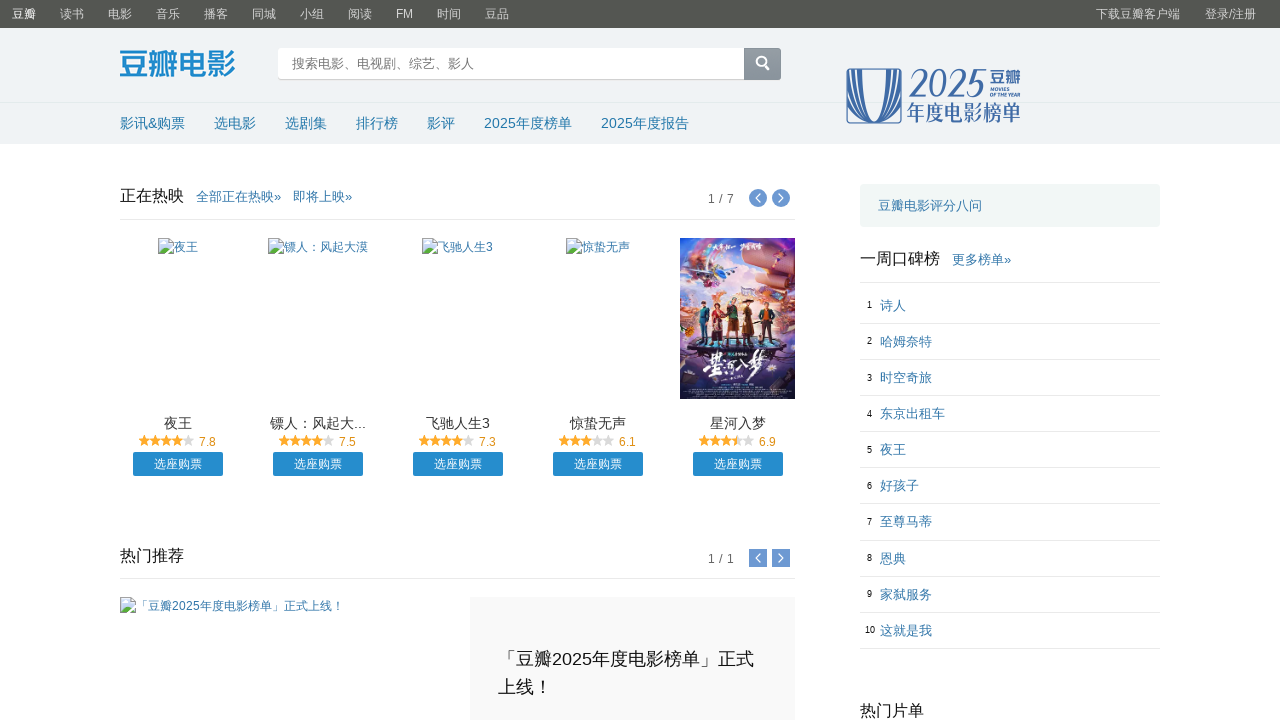

Page DOM content loaded completely
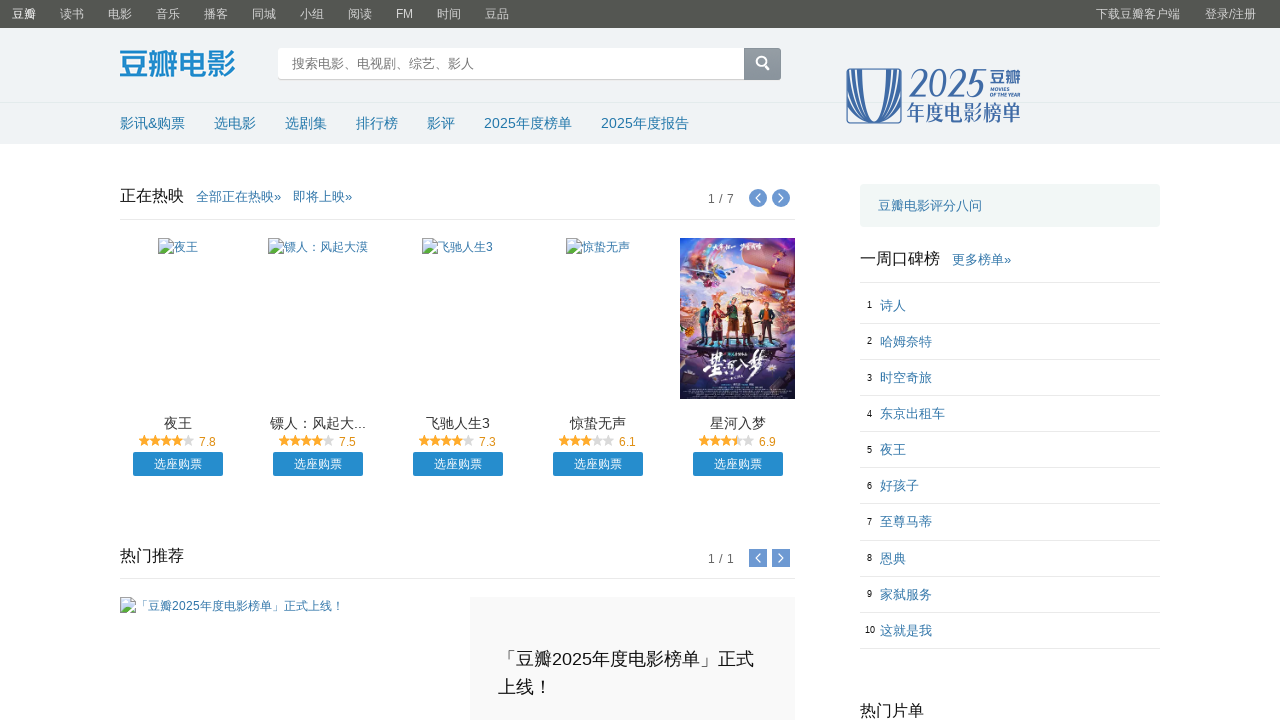

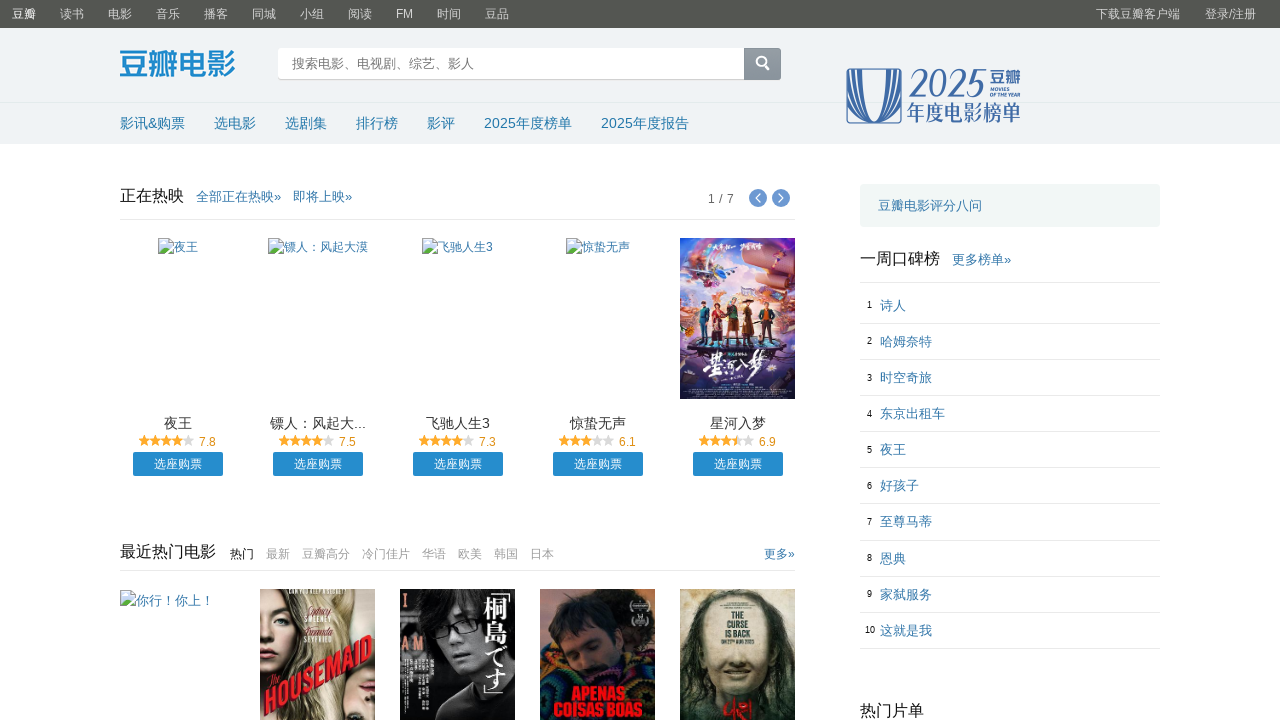